Tests scrollbar functionality by navigating to scrollbars page, scrolling to a hidden button, and clicking it

Starting URL: http://uitestingplayground.com/

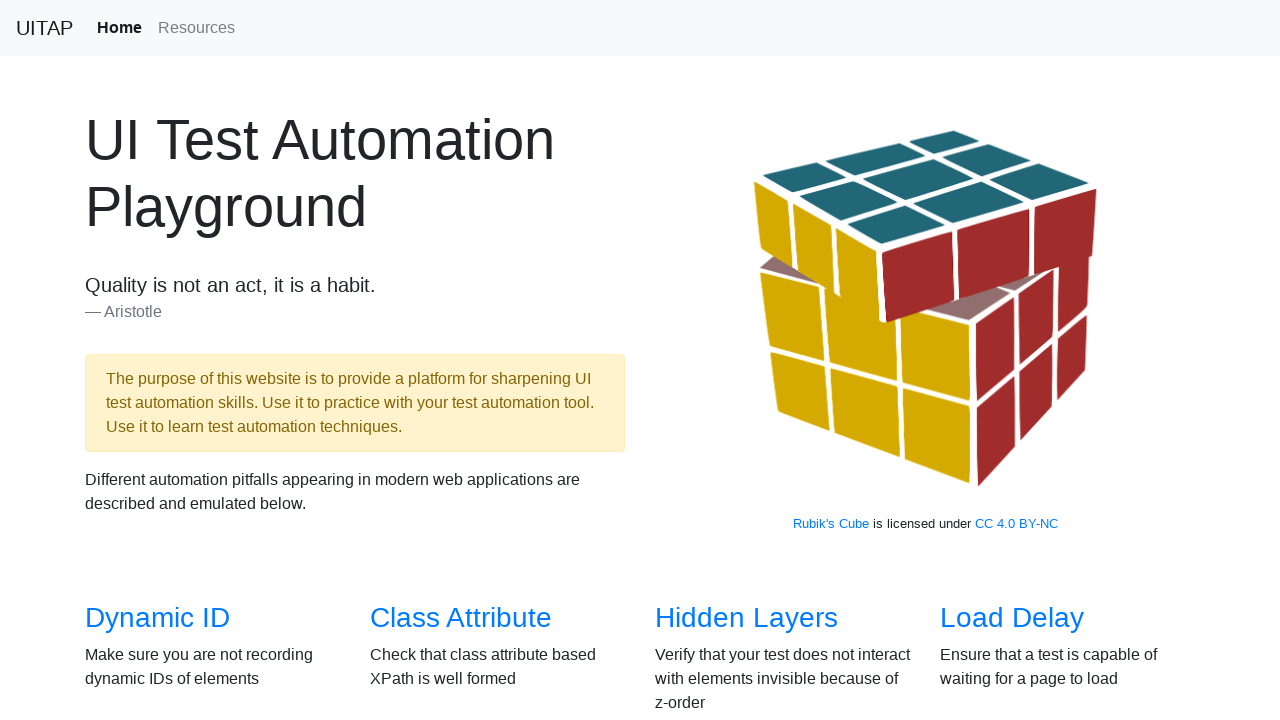

Clicked on Scrollbars link to navigate to scrollbars page at (148, 361) on xpath=//a[@href='/scrollbars']
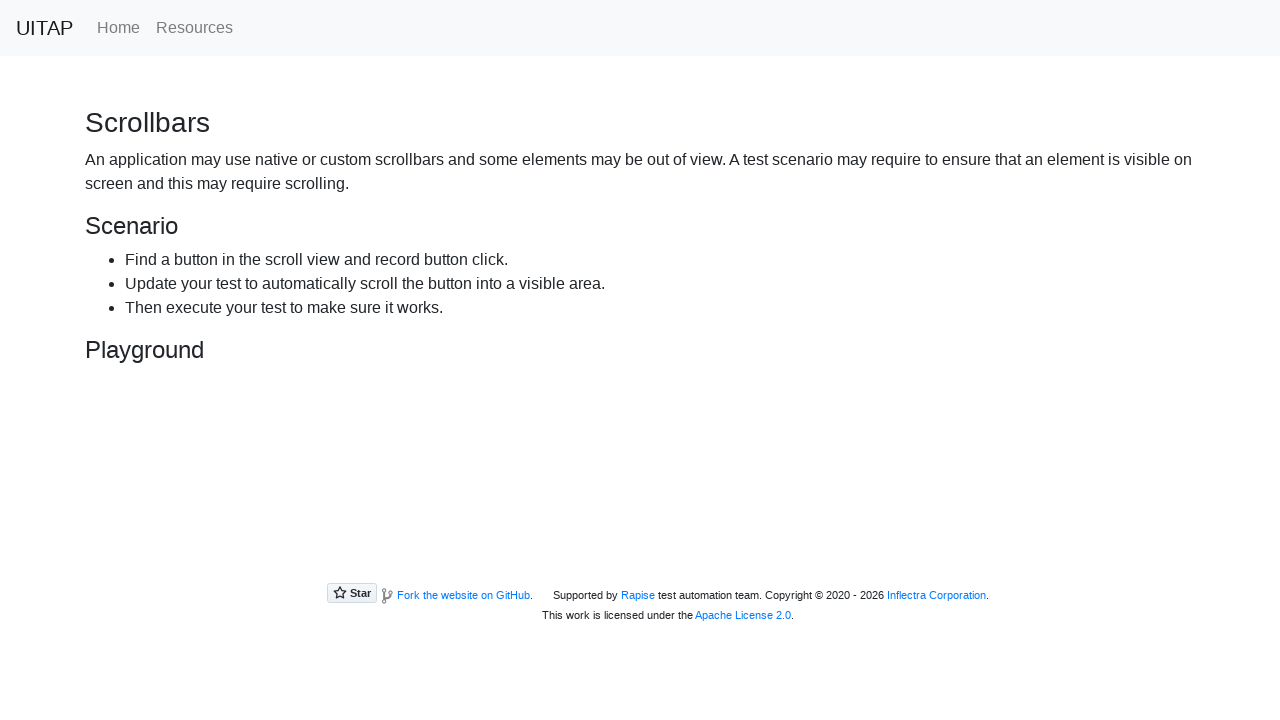

Scrollbars page loaded and hidden button element is present
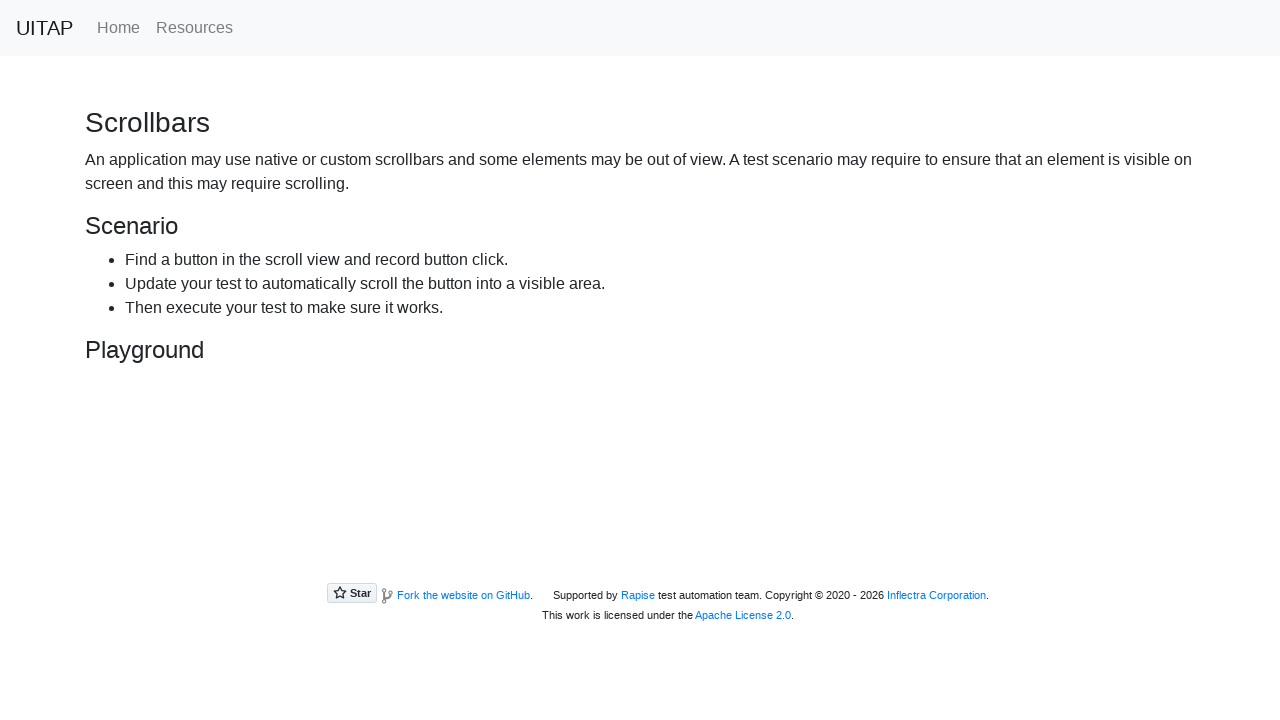

Scrolled hidden button into view
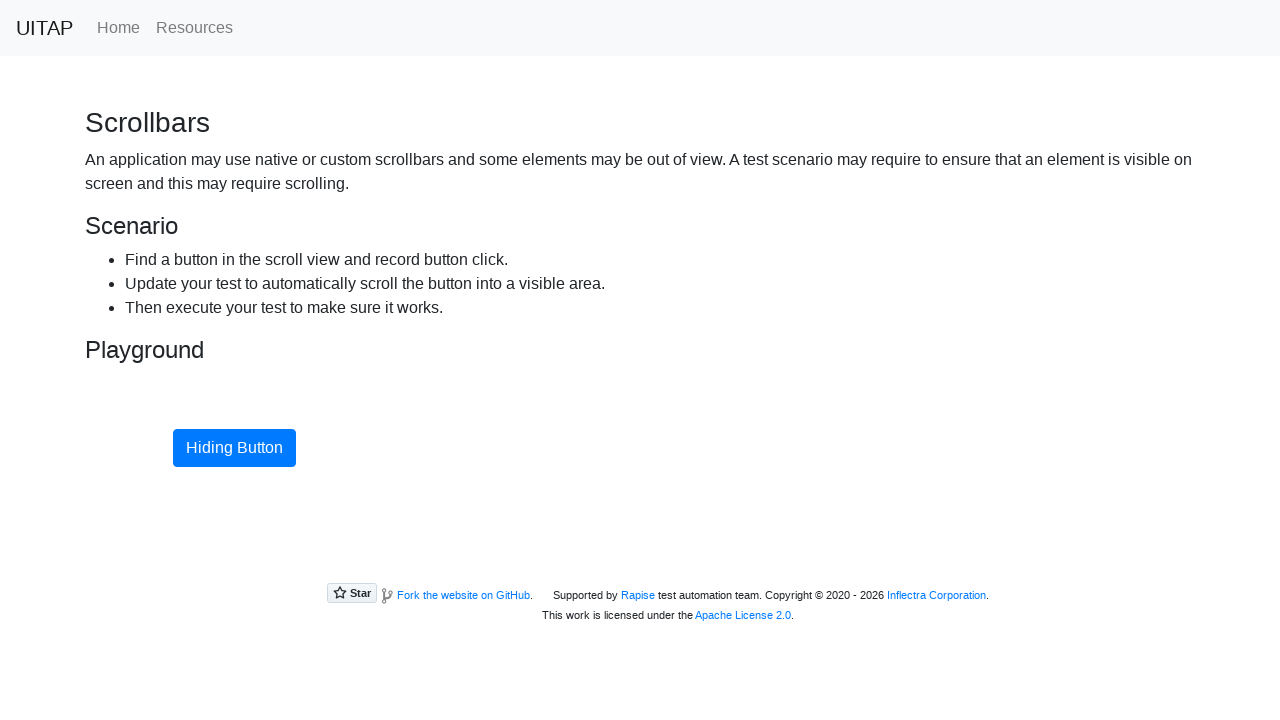

Clicked the hidden button that was scrolled into view at (234, 448) on #hidingButton
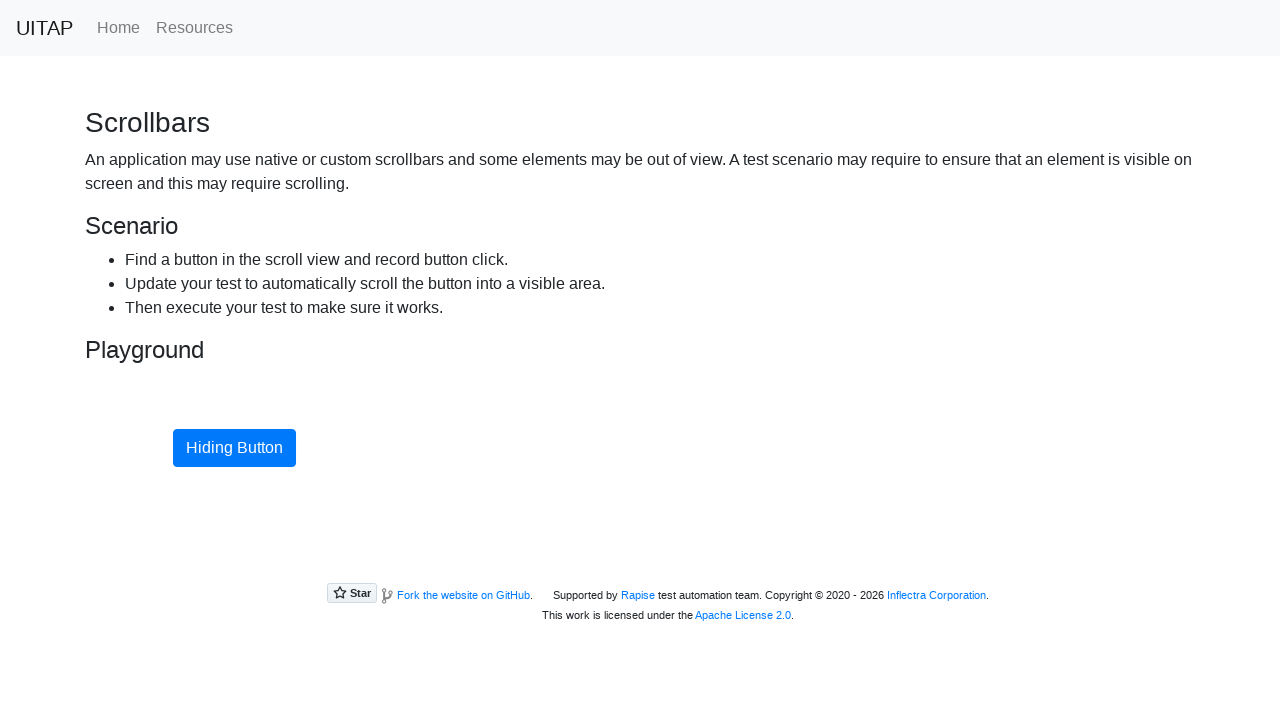

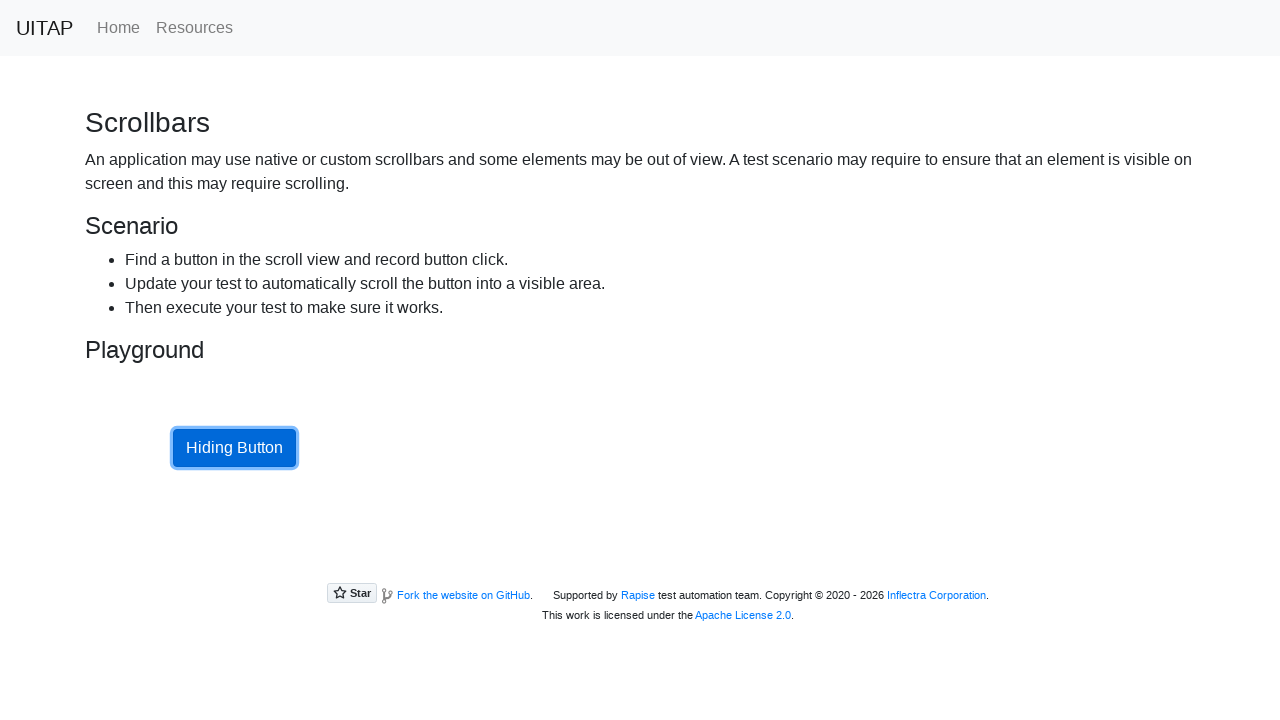